Clicks the Slow calculator link and verifies navigation to the slow calculator page

Starting URL: https://bonigarcia.dev/selenium-webdriver-java/

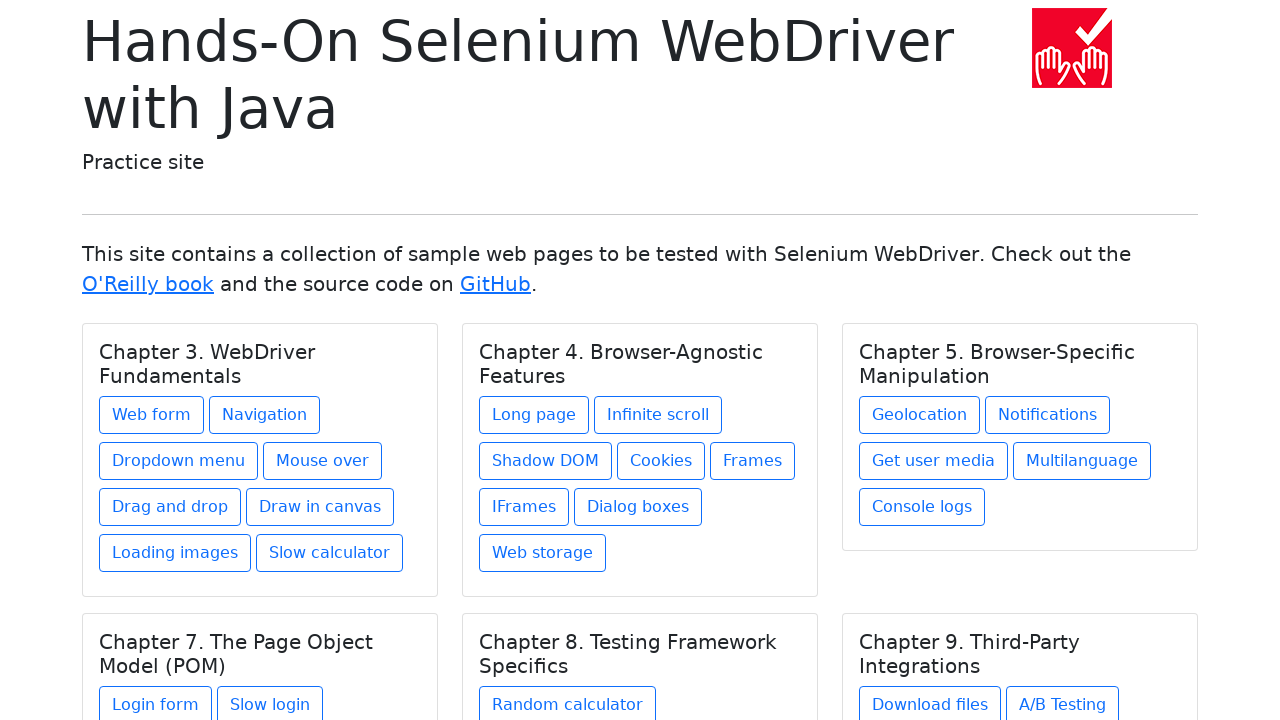

Clicked the Slow calculator link at (330, 553) on a[href='slow-calculator.html']
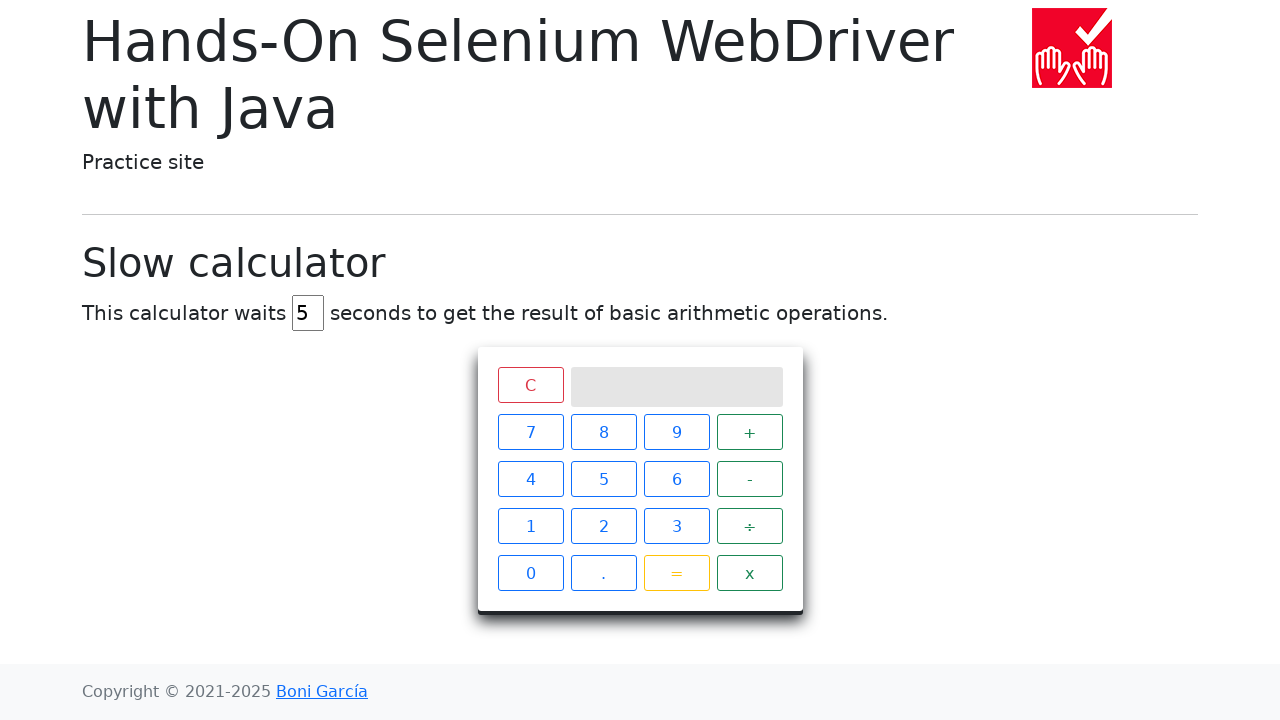

Slow calculator page loaded - display element appeared
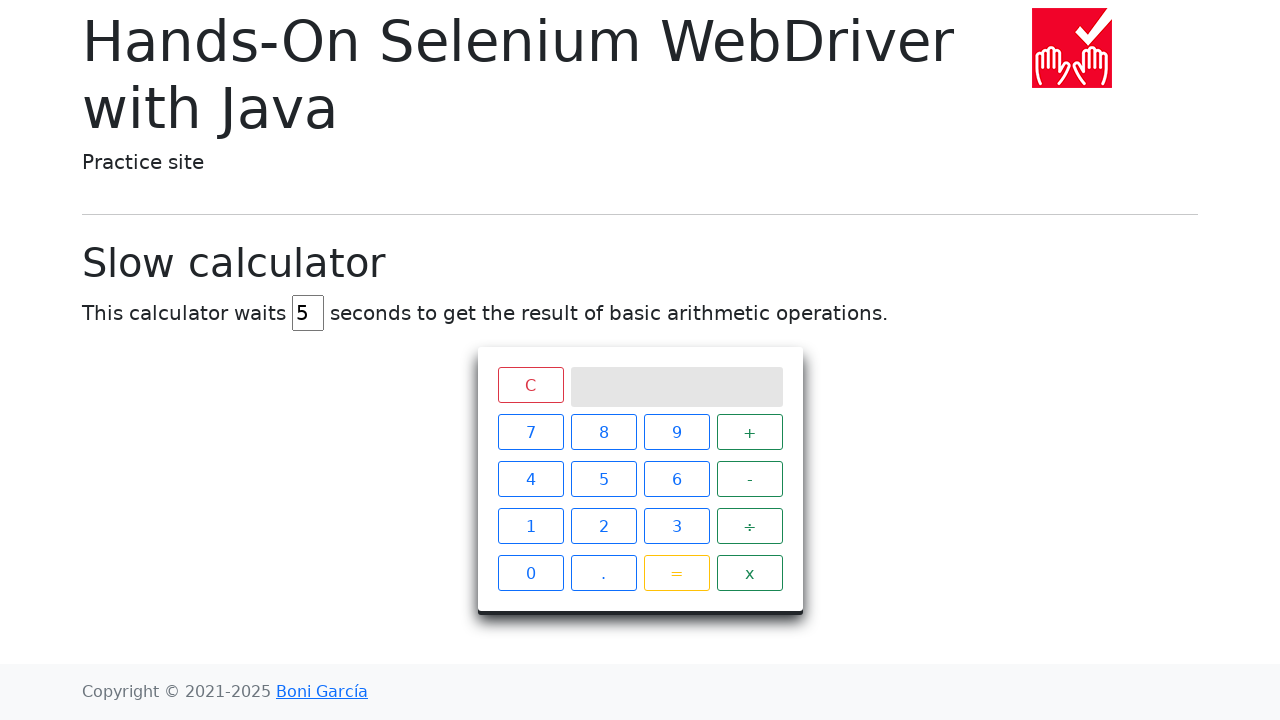

Verified navigation to slow calculator URL
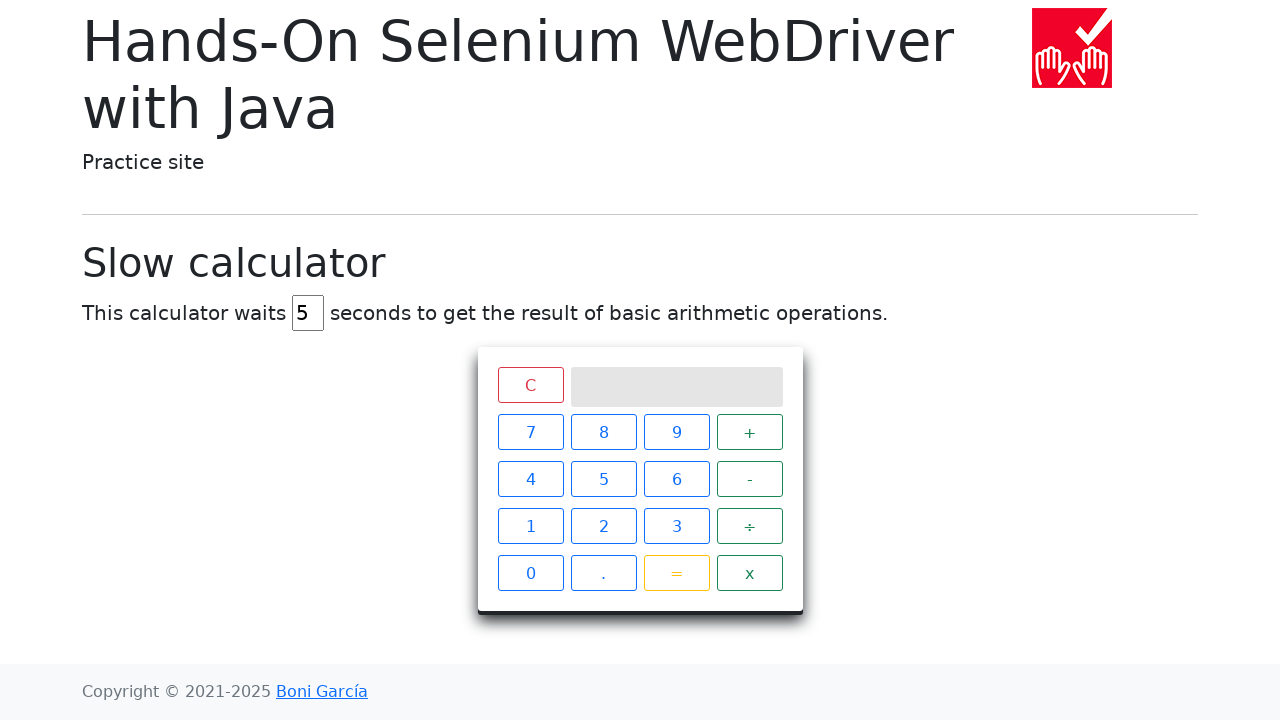

Verified page heading displays 'Slow calculator'
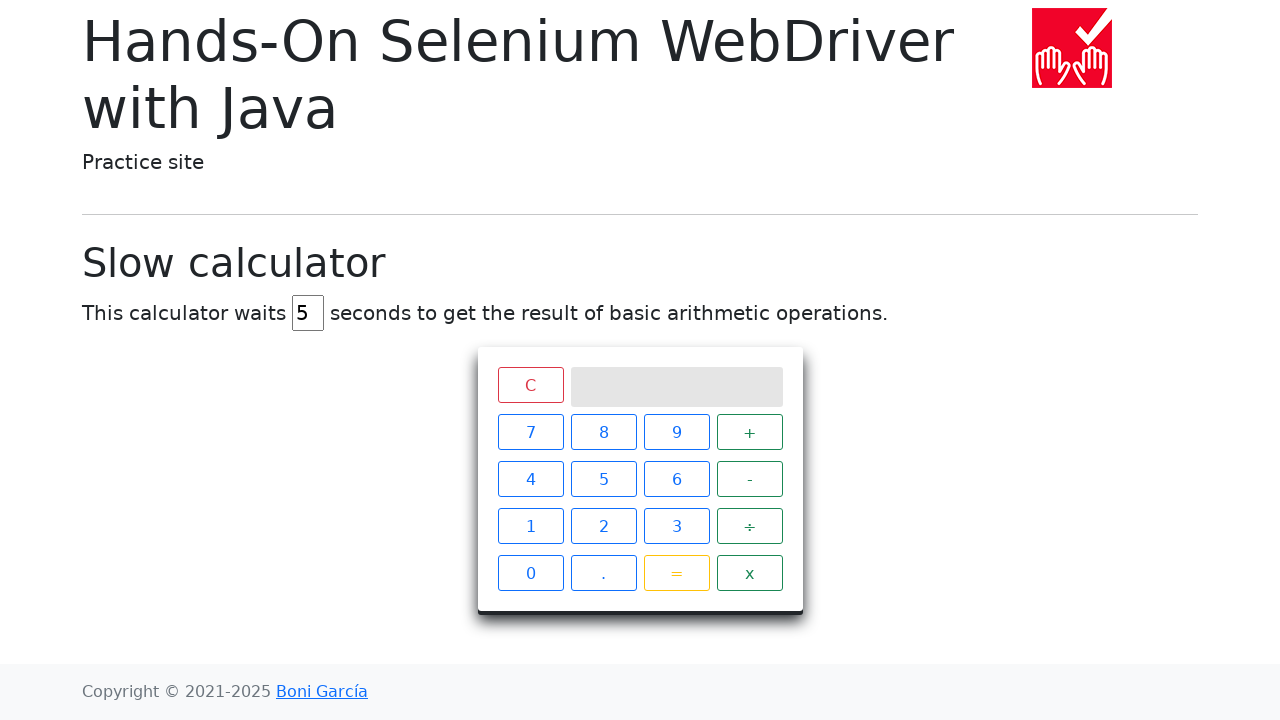

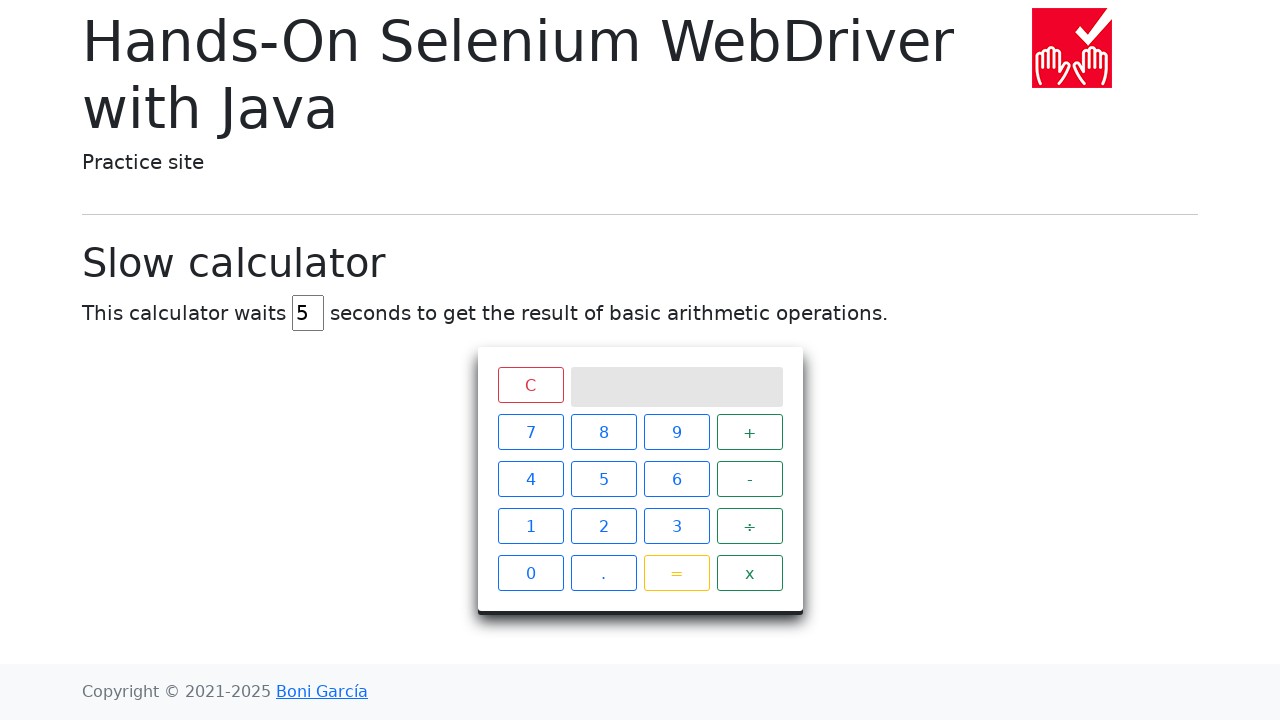